Navigates to python.org and verifies that upcoming events are displayed in the event widget

Starting URL: https://python.org

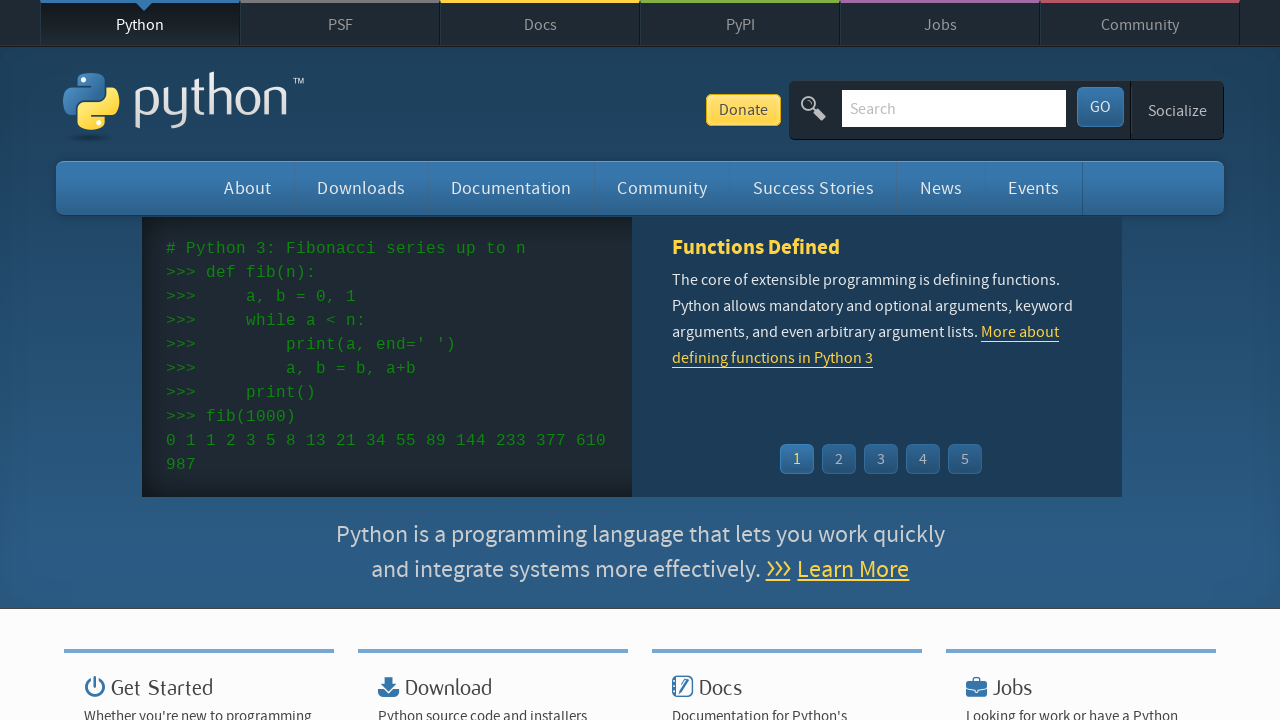

Navigated to https://python.org
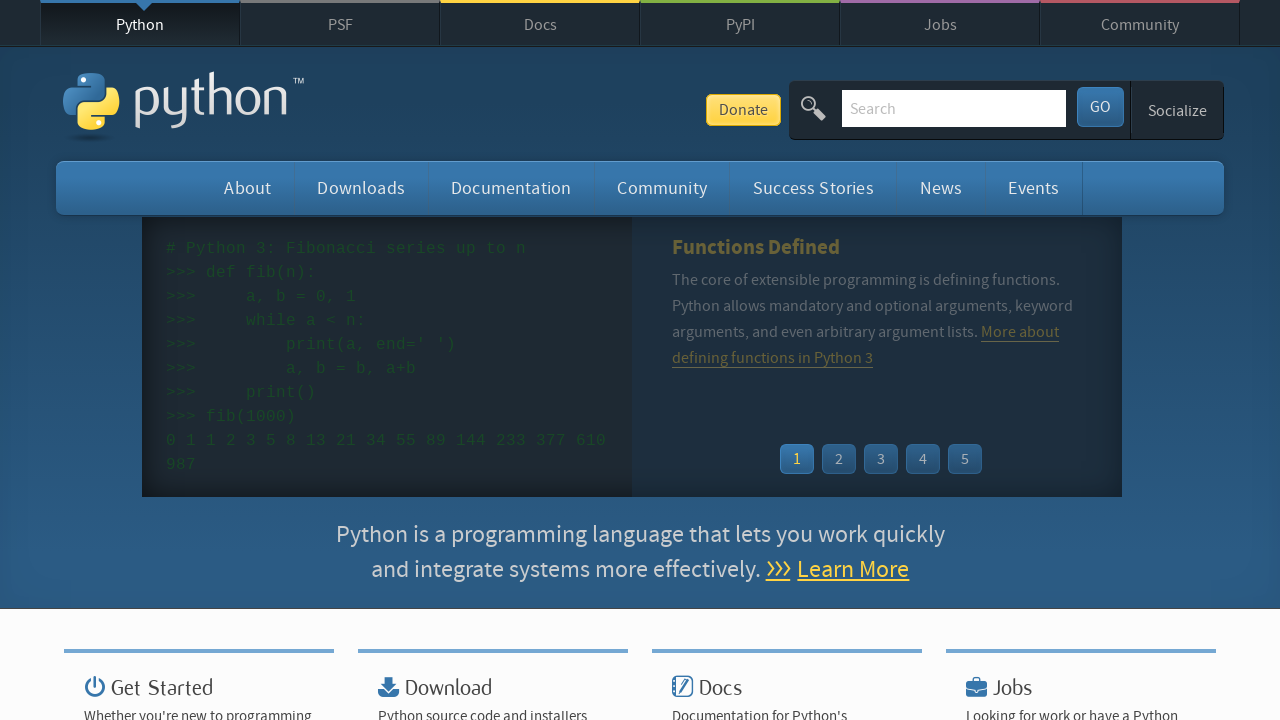

Event widget loaded
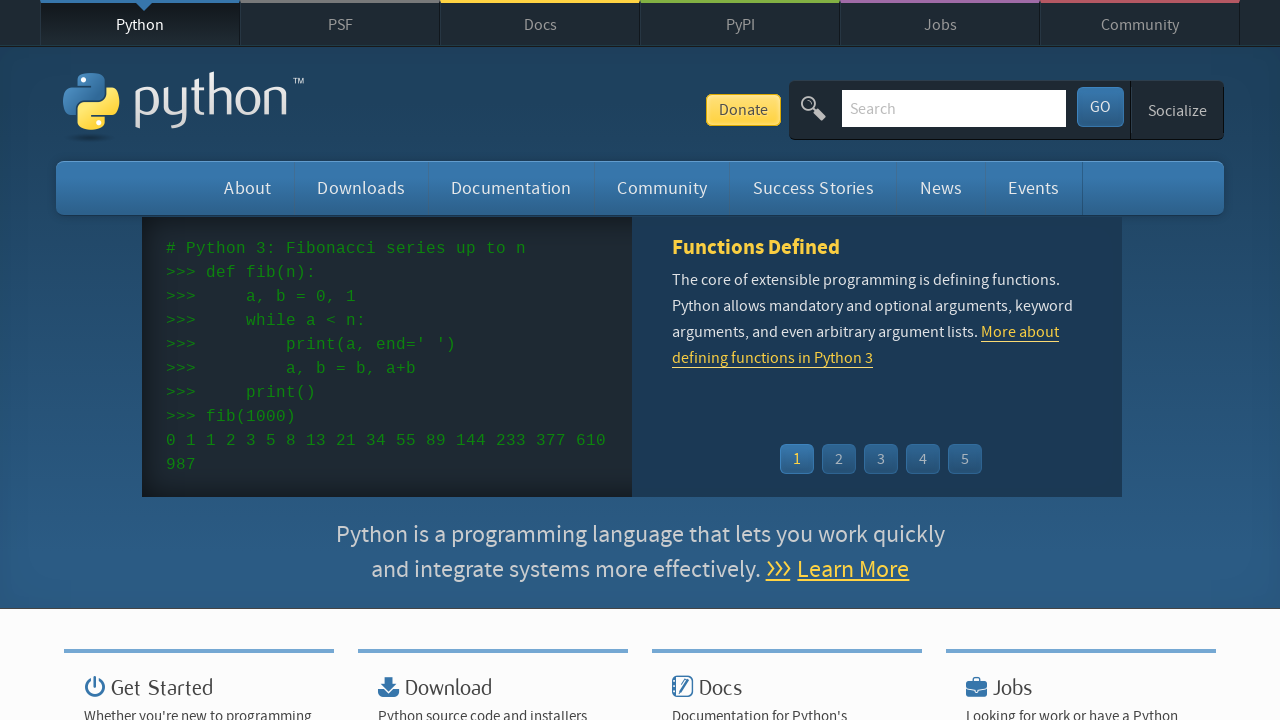

Event dates are displayed in the event widget
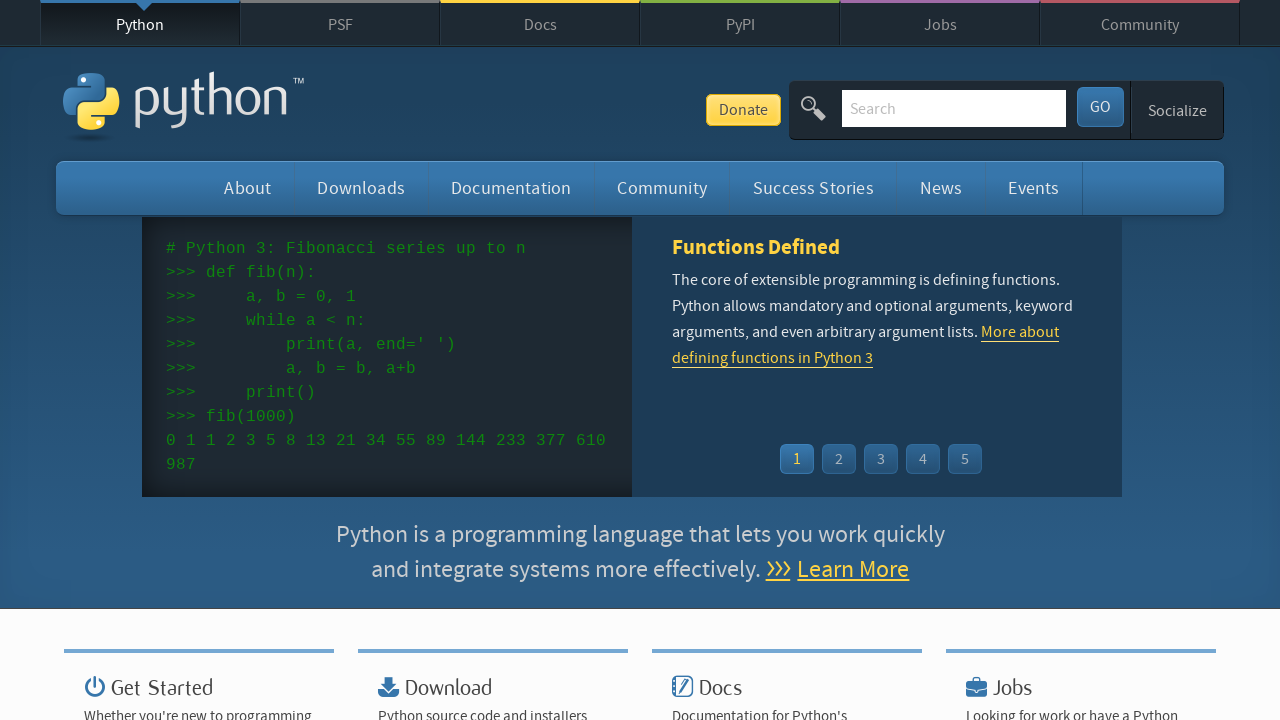

Event names are displayed in the event widget
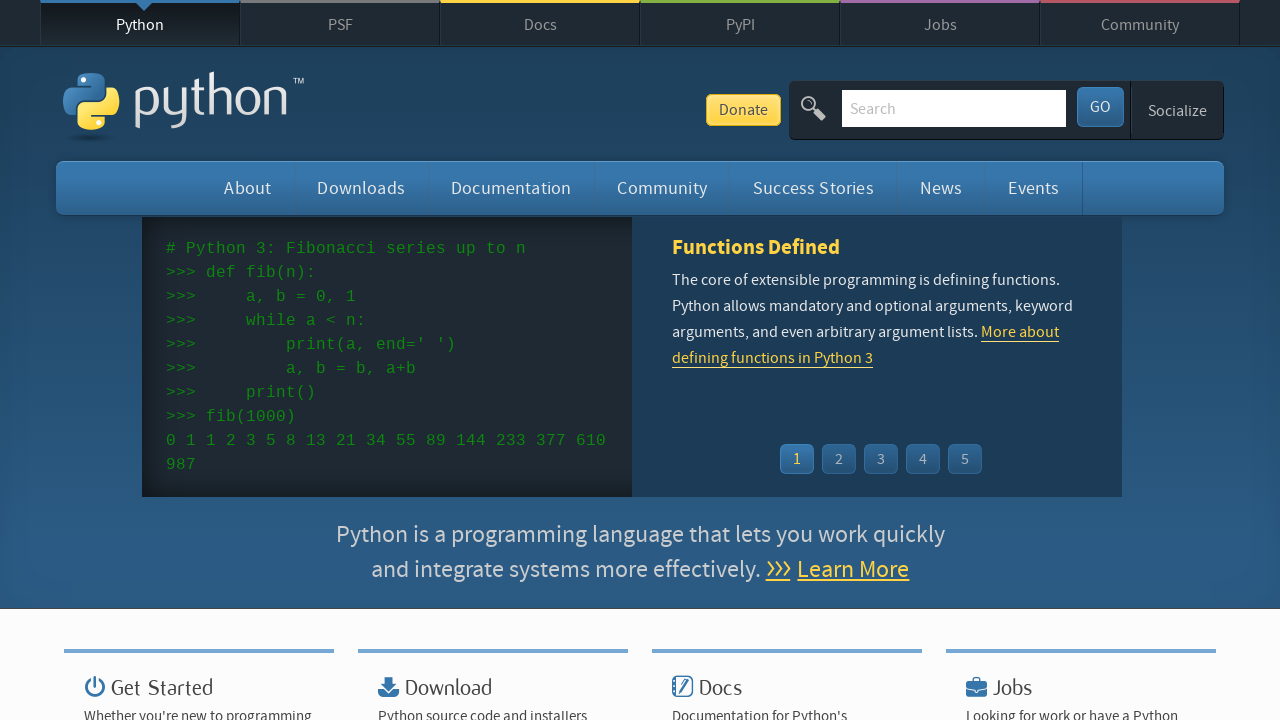

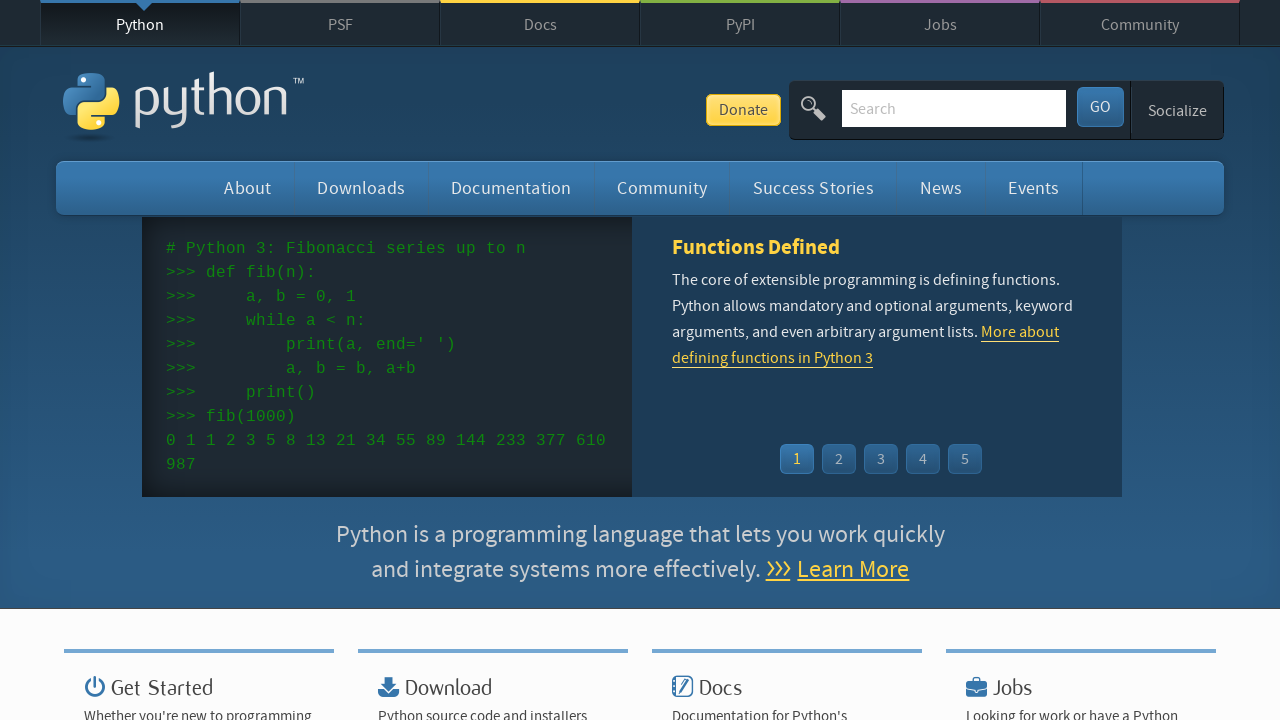